Tests a math challenge page by extracting a value from an element's custom attribute, calculating a logarithmic formula, filling in the answer, checking required checkboxes, and submitting the form.

Starting URL: http://suninjuly.github.io/get_attribute.html

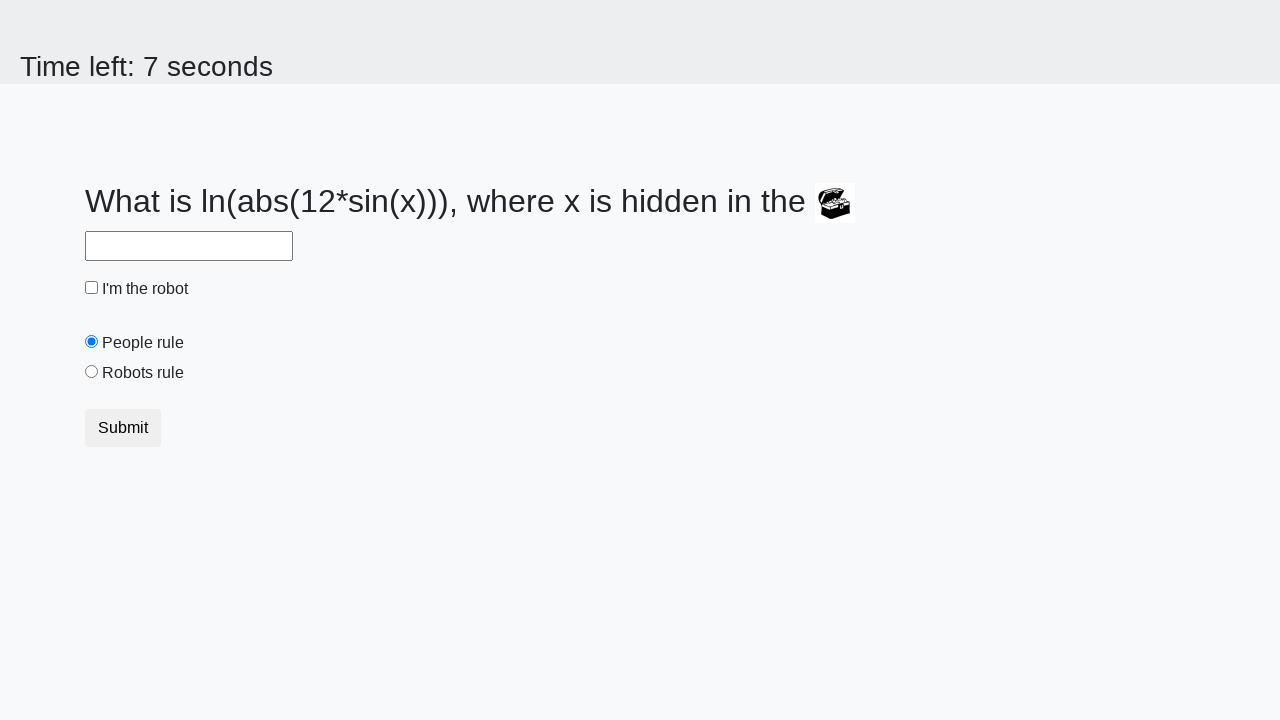

Located treasure element with ID 'treasure'
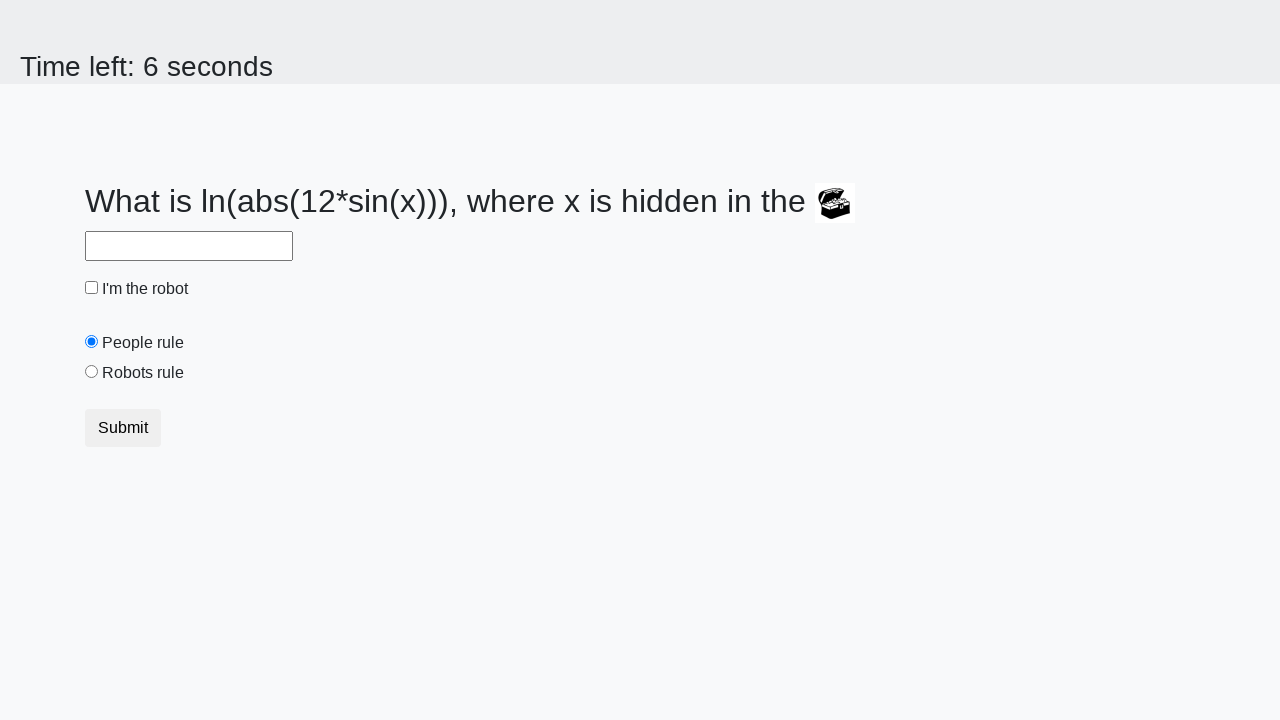

Extracted 'valuex' attribute from treasure element
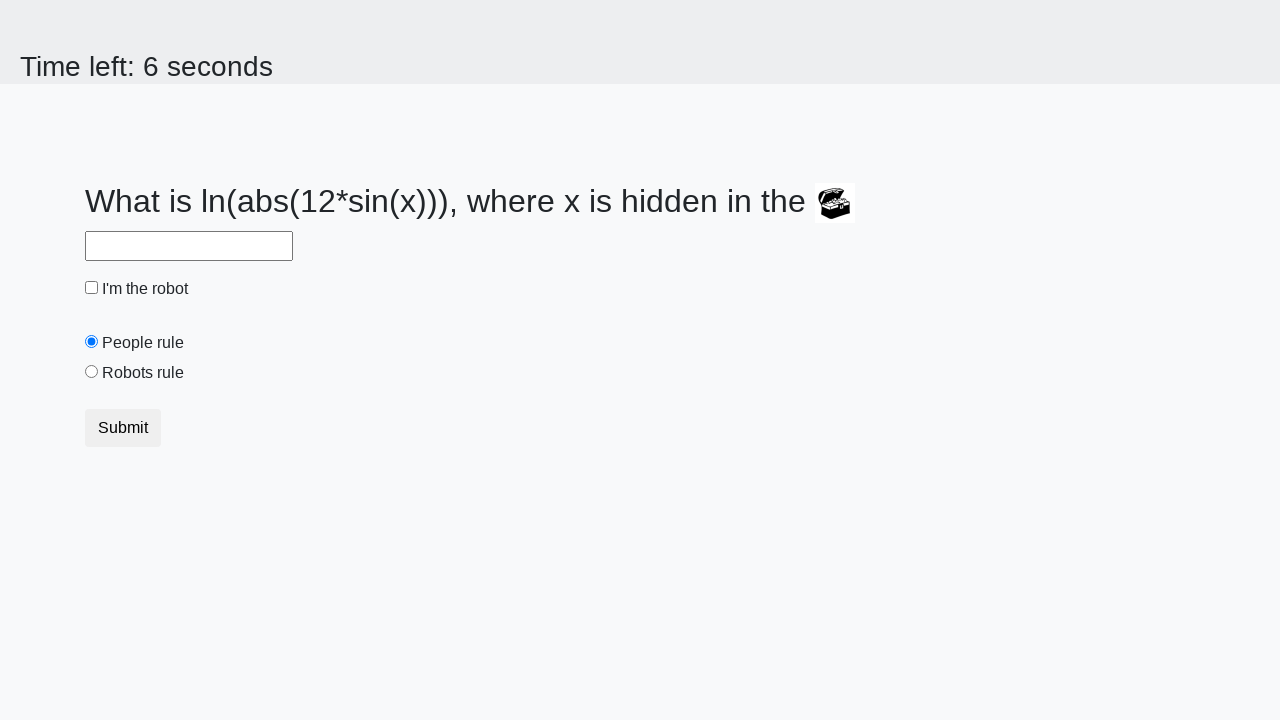

Calculated logarithmic formula result: 2.3494442313894566
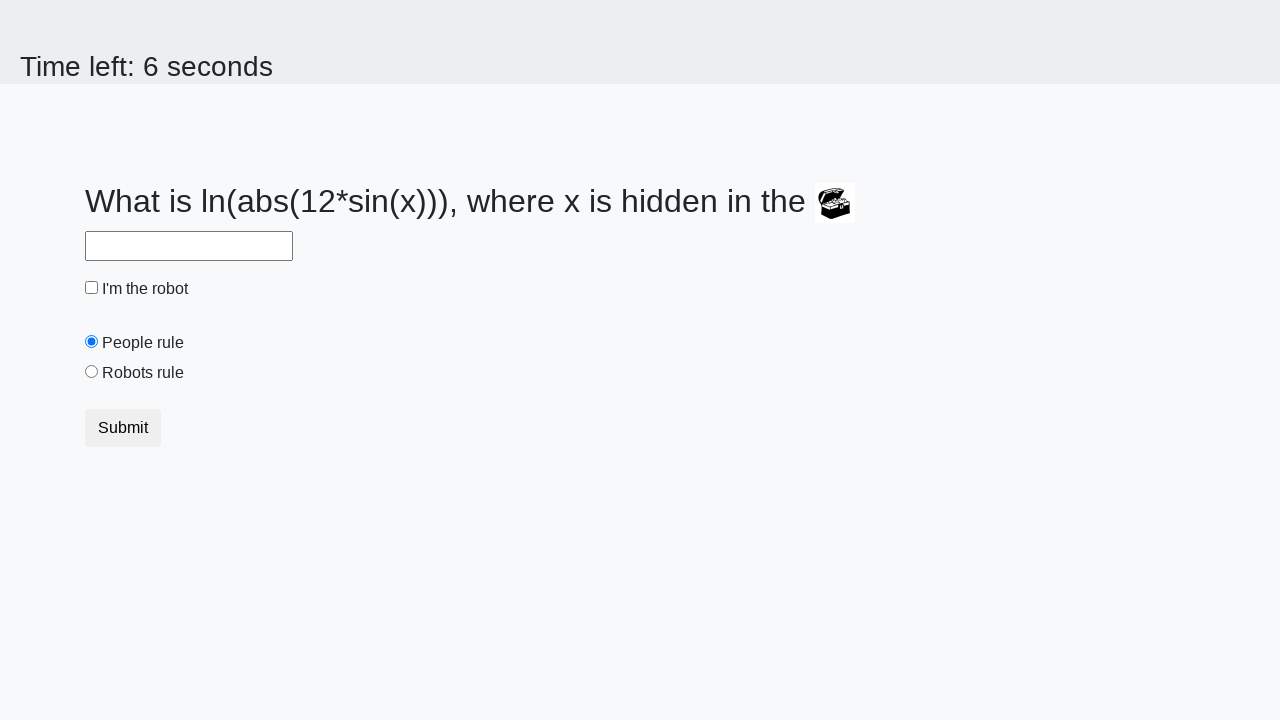

Filled answer field with calculated value on #answer
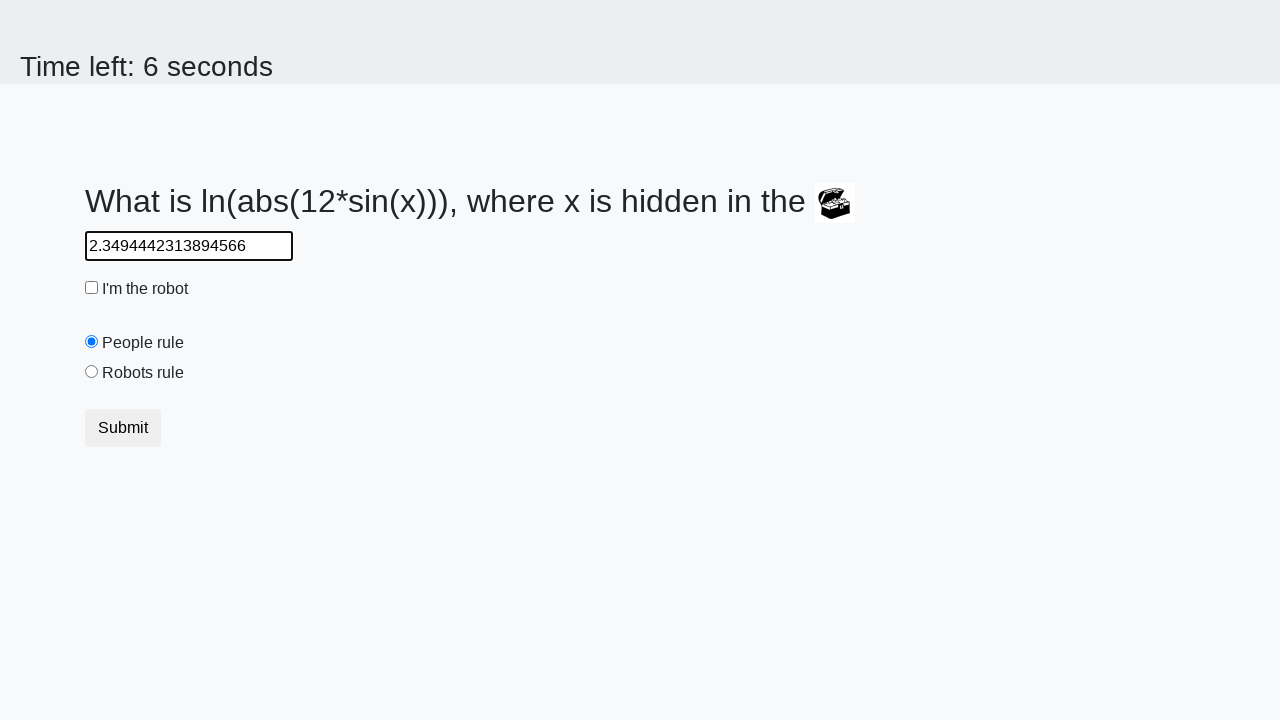

Clicked robot checkbox at (92, 288) on #robotCheckbox
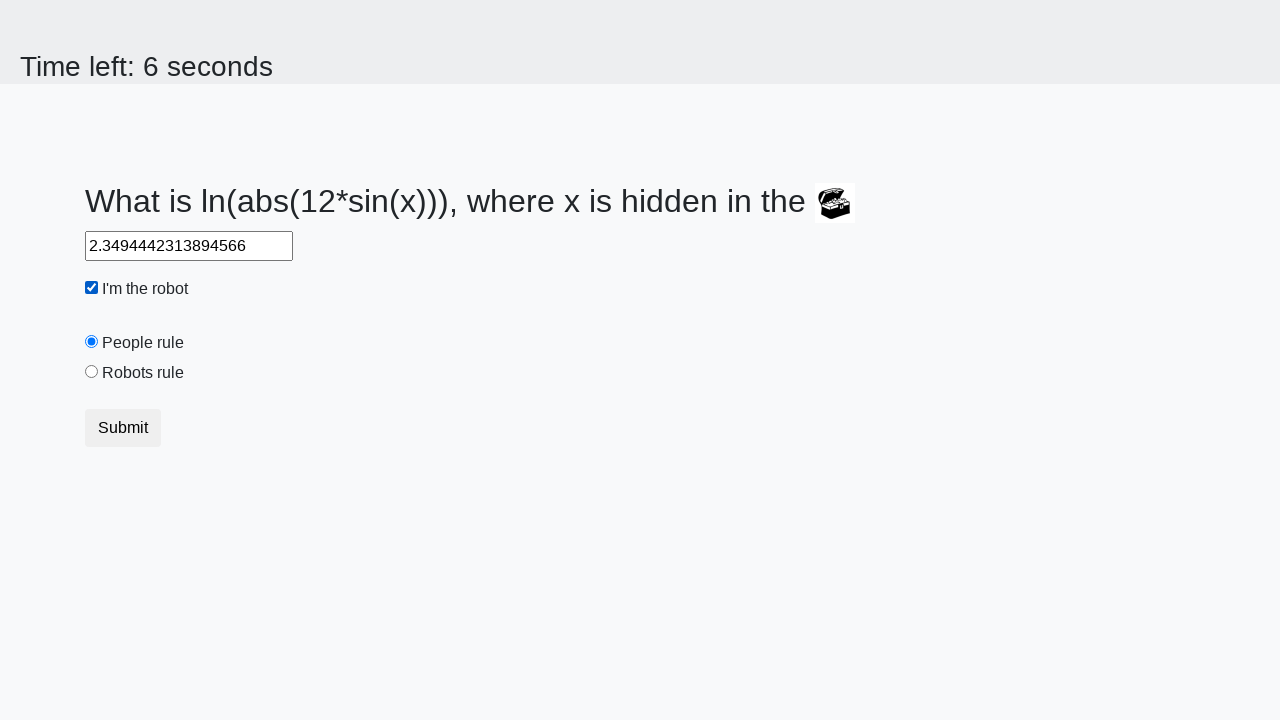

Clicked robots rule checkbox at (92, 372) on #robotsRule
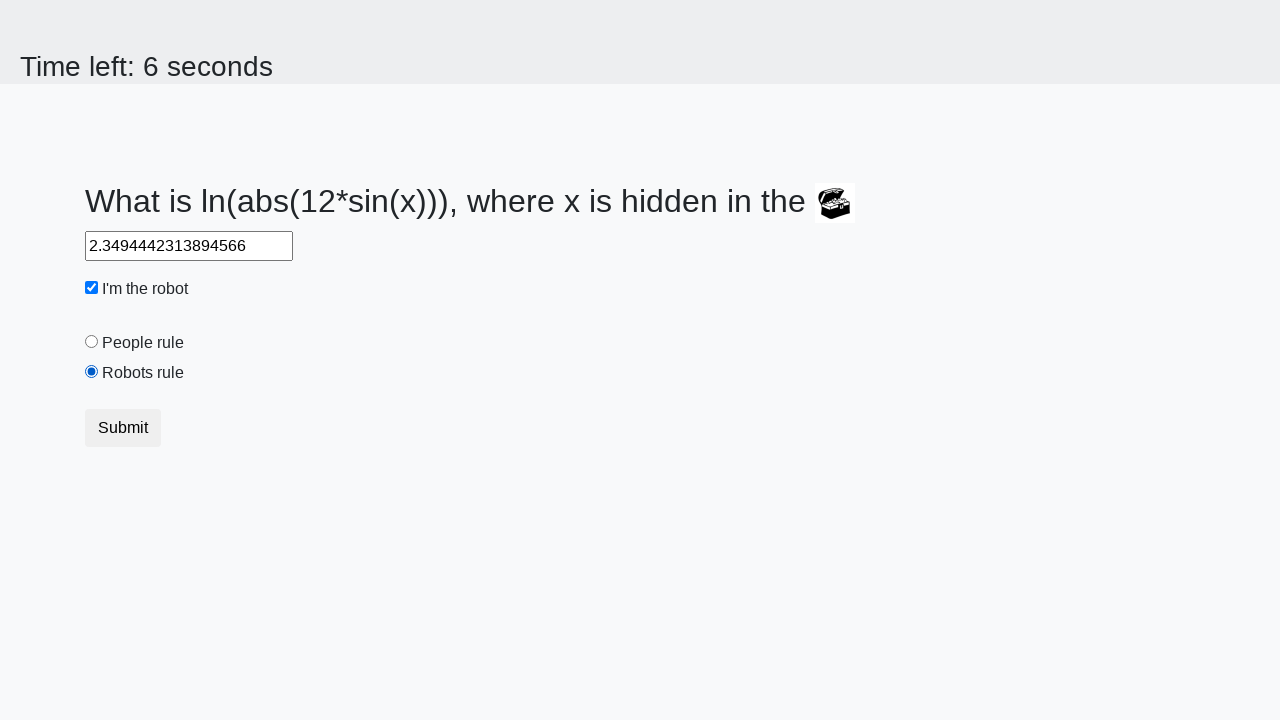

Clicked submit button to complete form at (123, 428) on button.btn
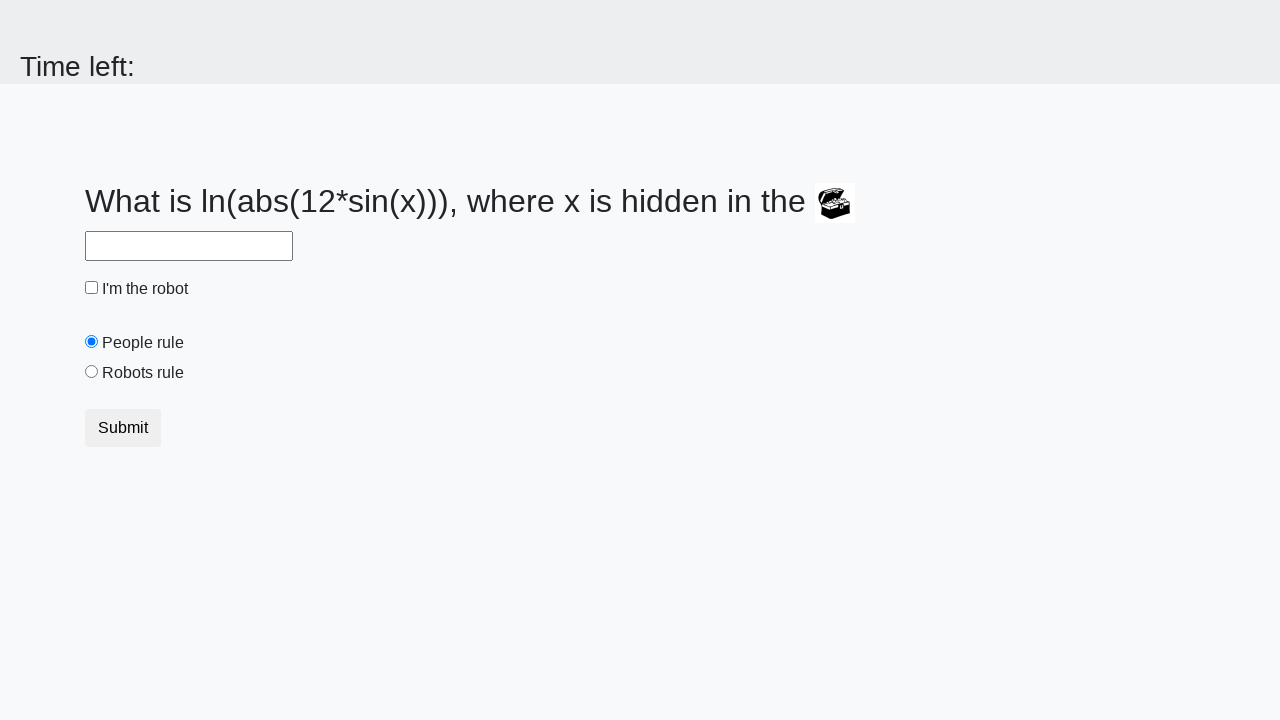

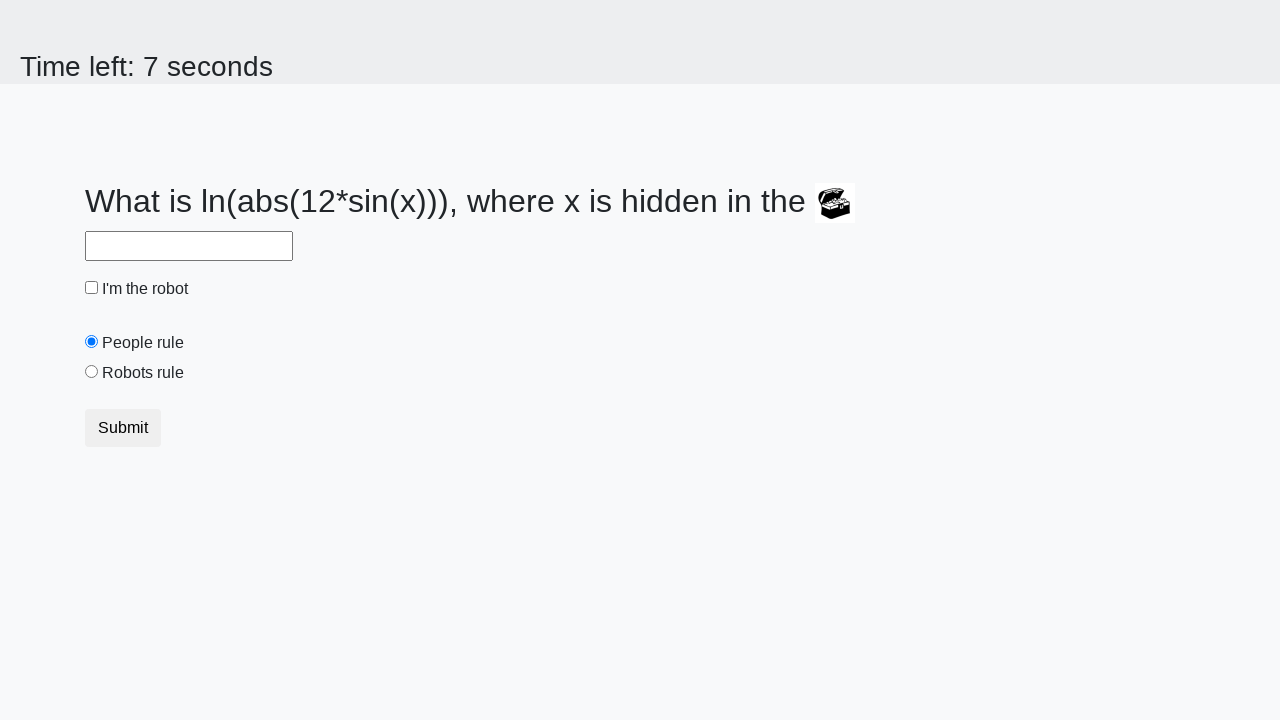